Tests different mouse click interactions (left click, double click, right click) on a page and verifies the active element's text changes

Starting URL: https://v1.training-support.net/selenium/input-events

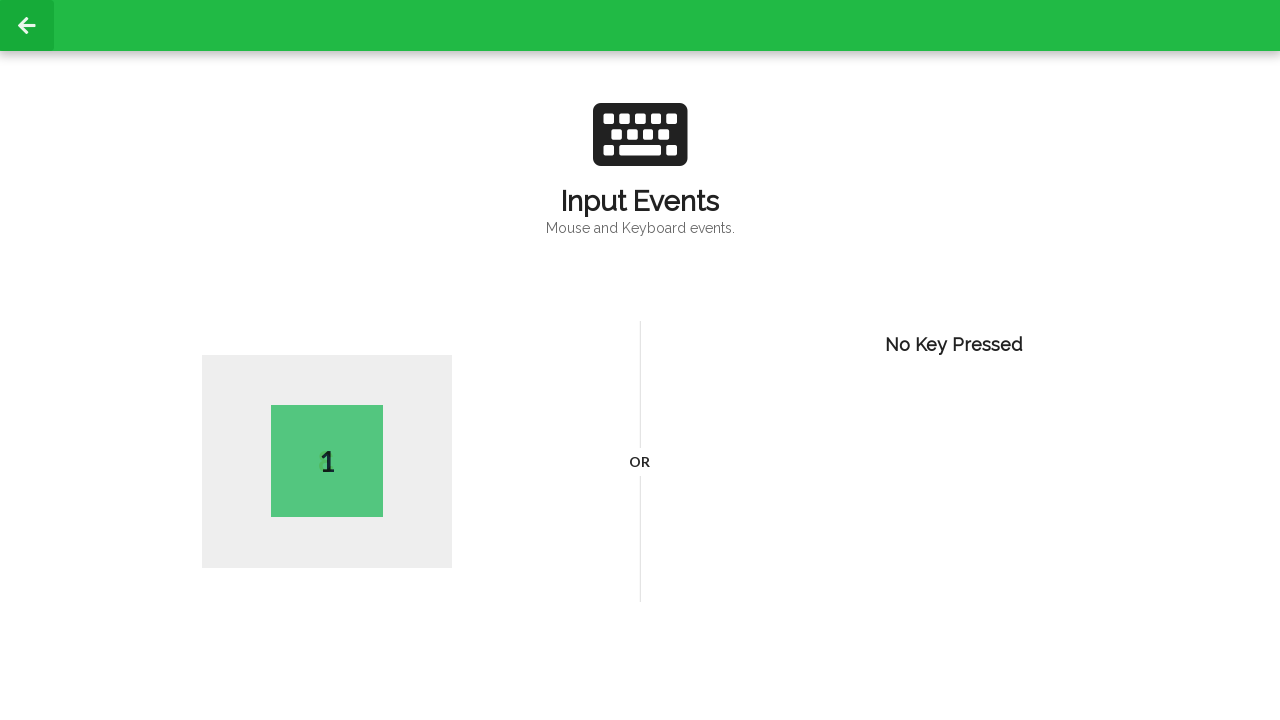

Performed left click on the page at (640, 360) on body
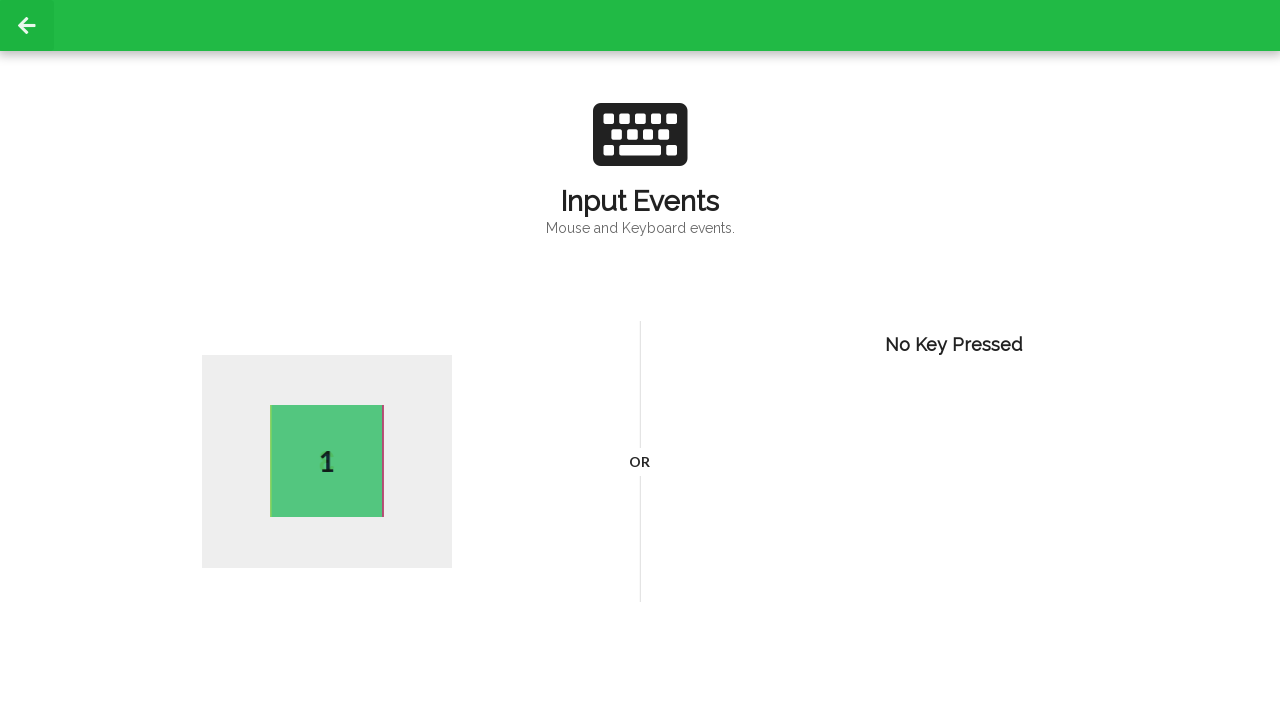

Retrieved active element text after left click: 2
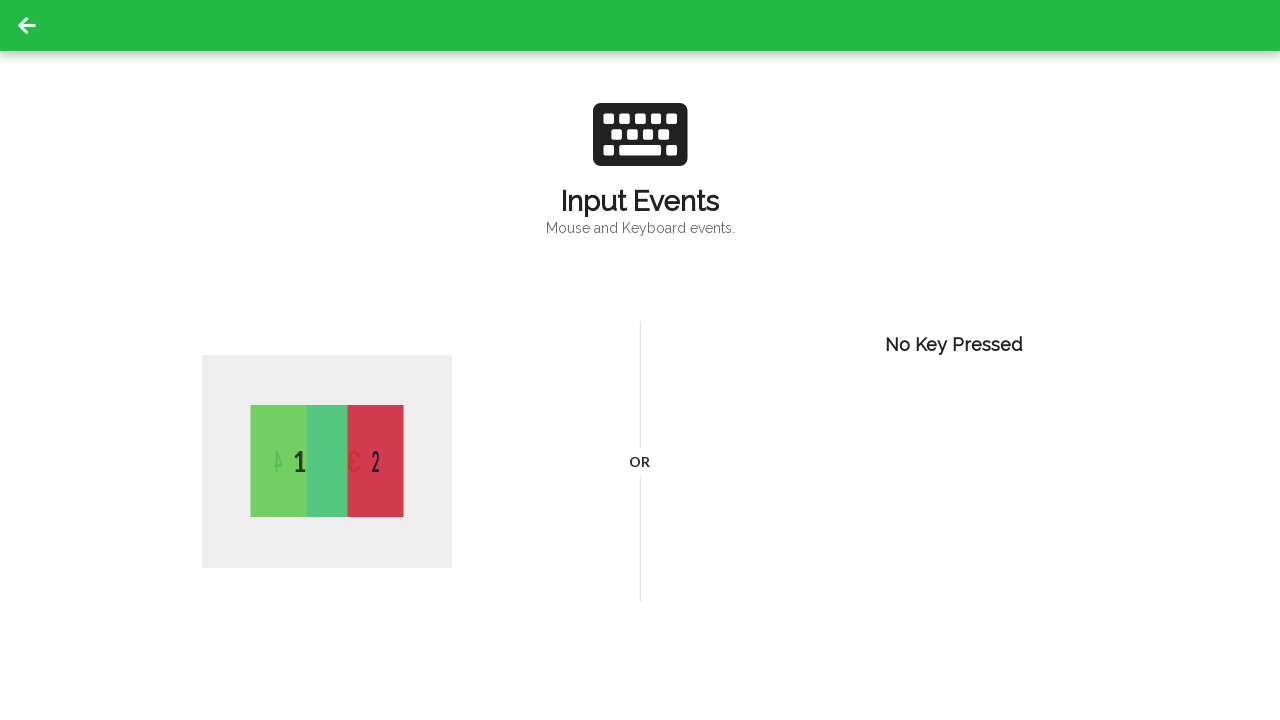

Performed double click on the page at (640, 360) on body
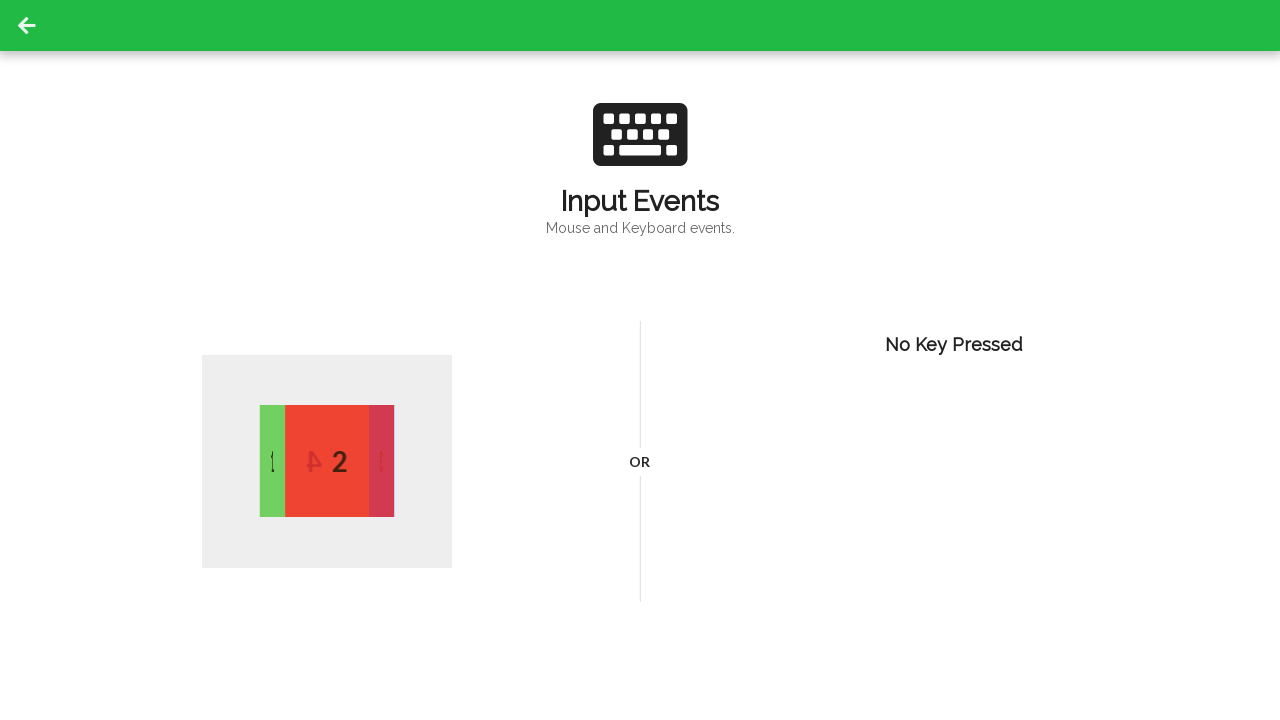

Retrieved active element text after double click: 3
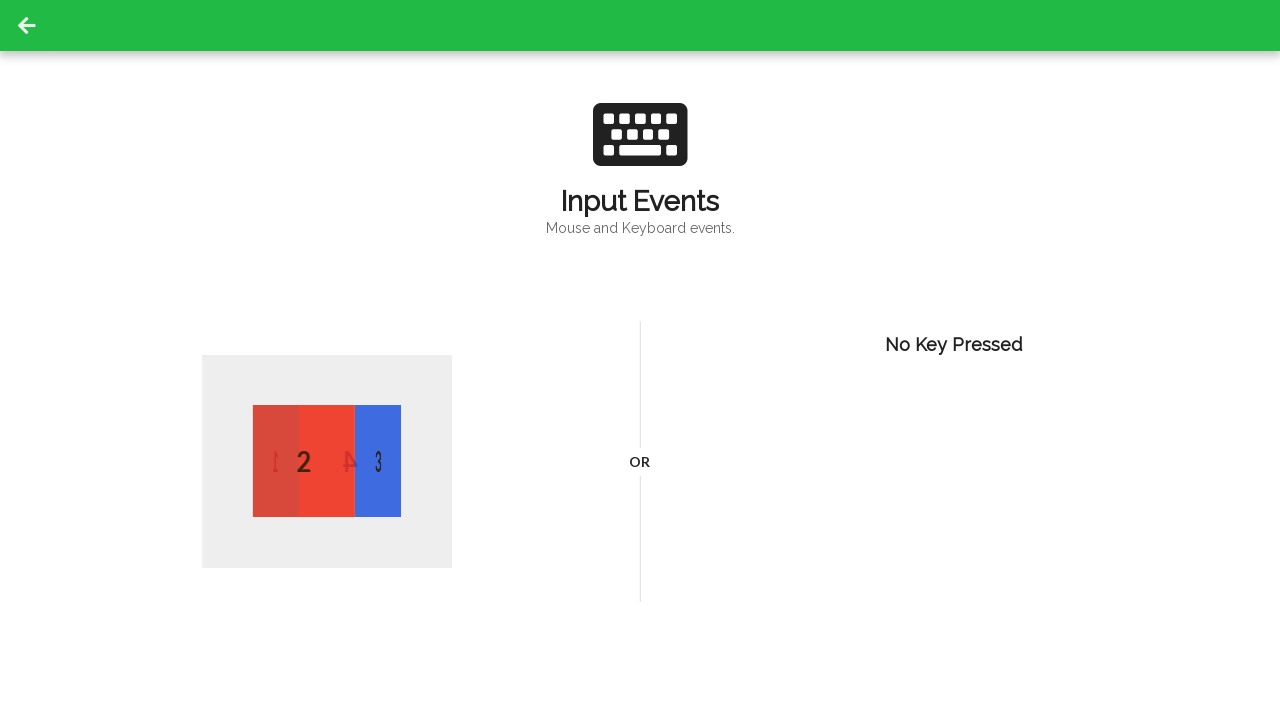

Performed right click on the page at (640, 360) on body
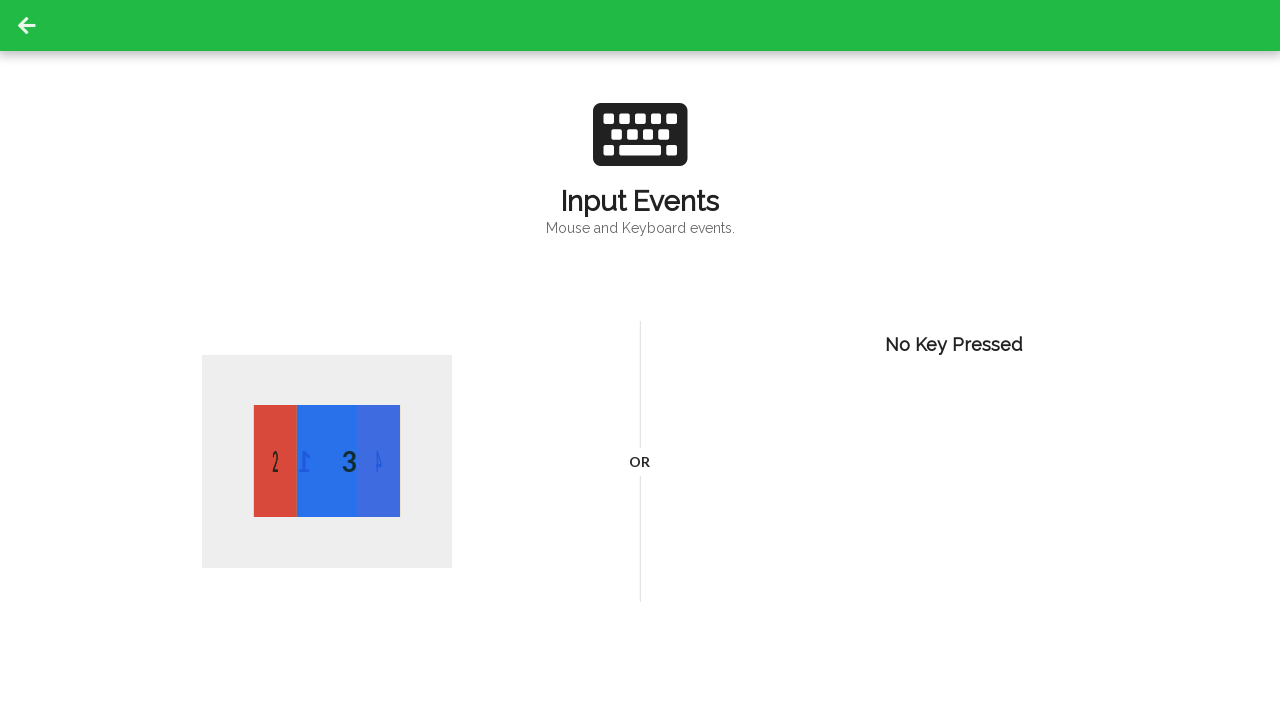

Retrieved active element text after right click: 2
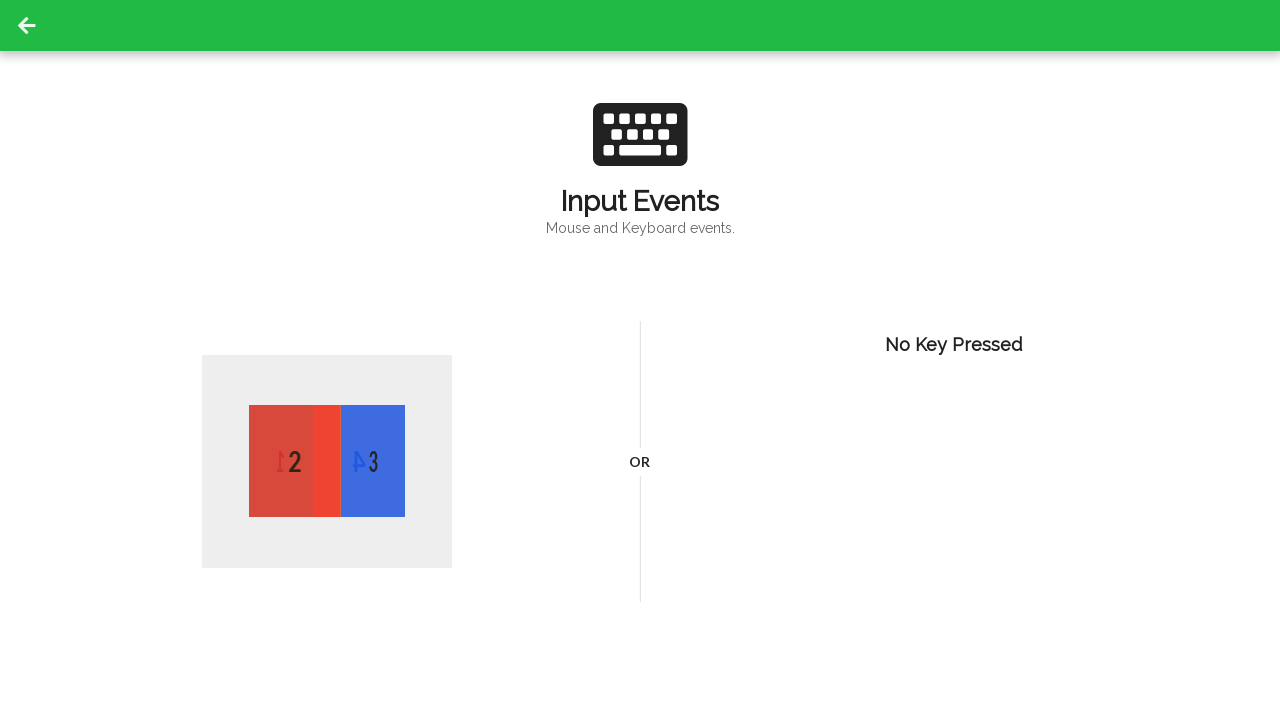

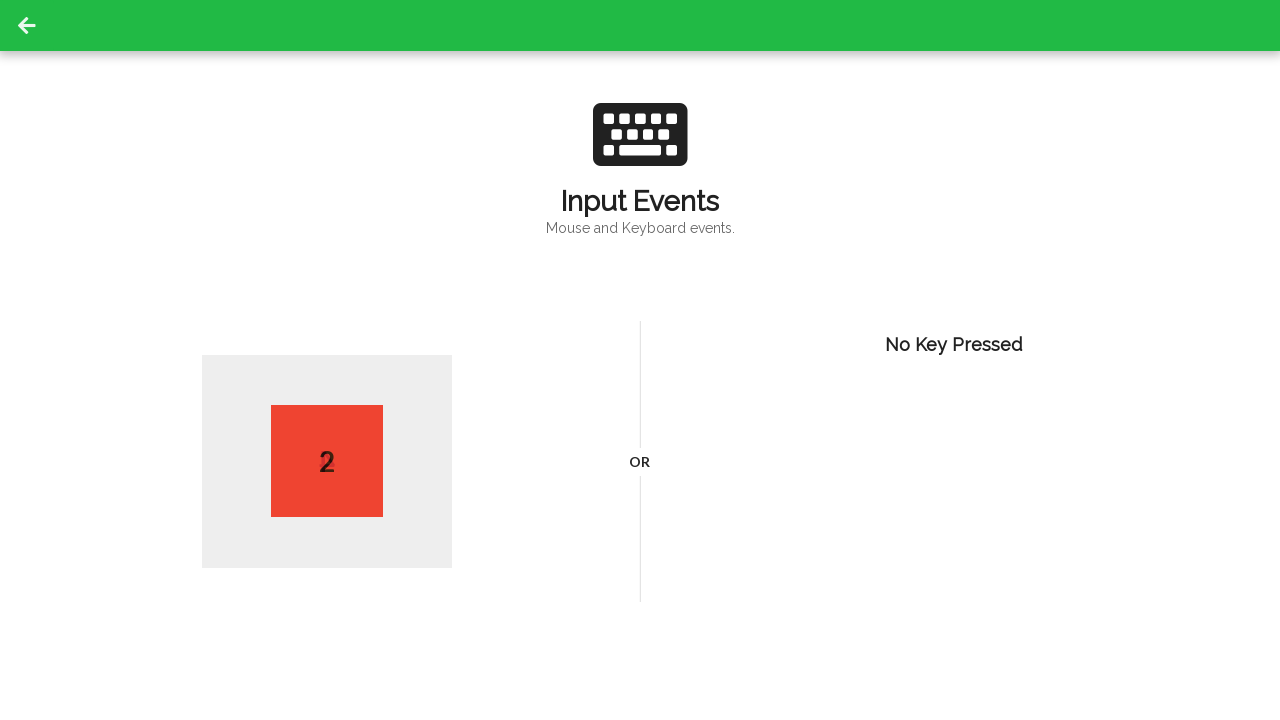